Navigates to a student portal, enters a student name in a bootbox input dialog, clicks OK, and then performs a series of keyboard interactions (Tab and Enter presses) to navigate through the interface.

Starting URL: https://live.monetanalytics.com/stu_proc/student.html#

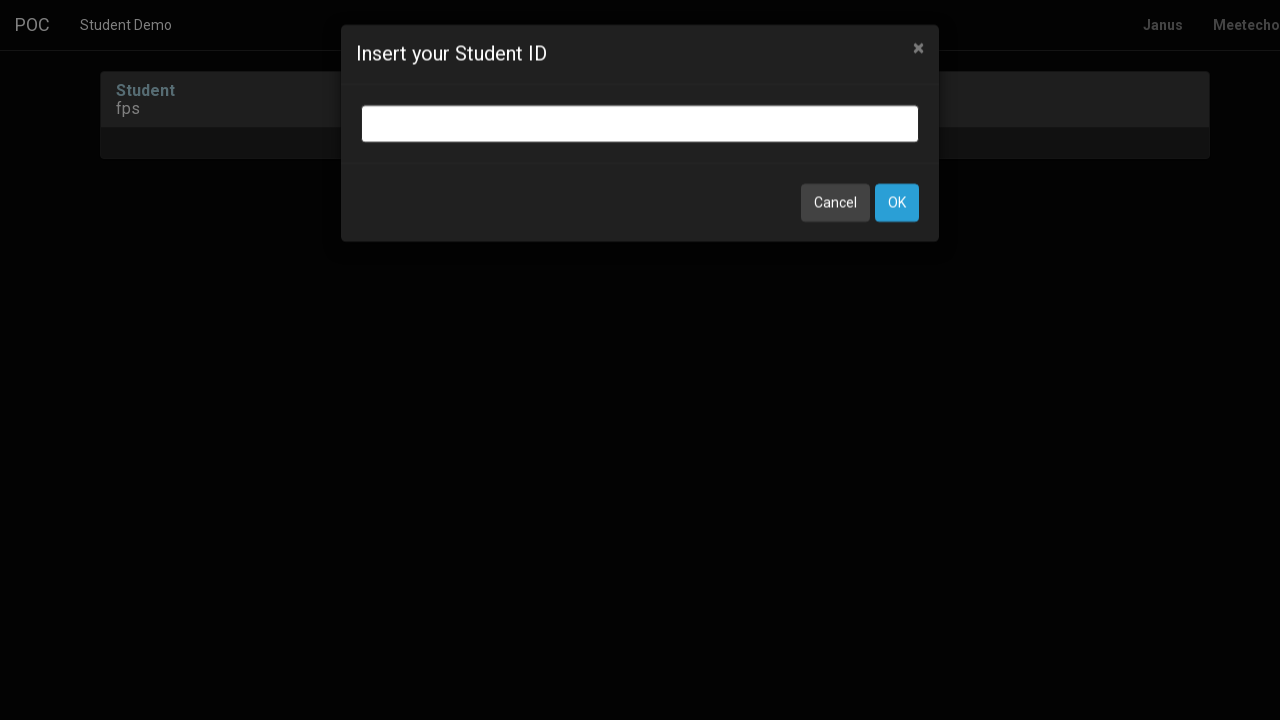

Bootbox input dialog appeared
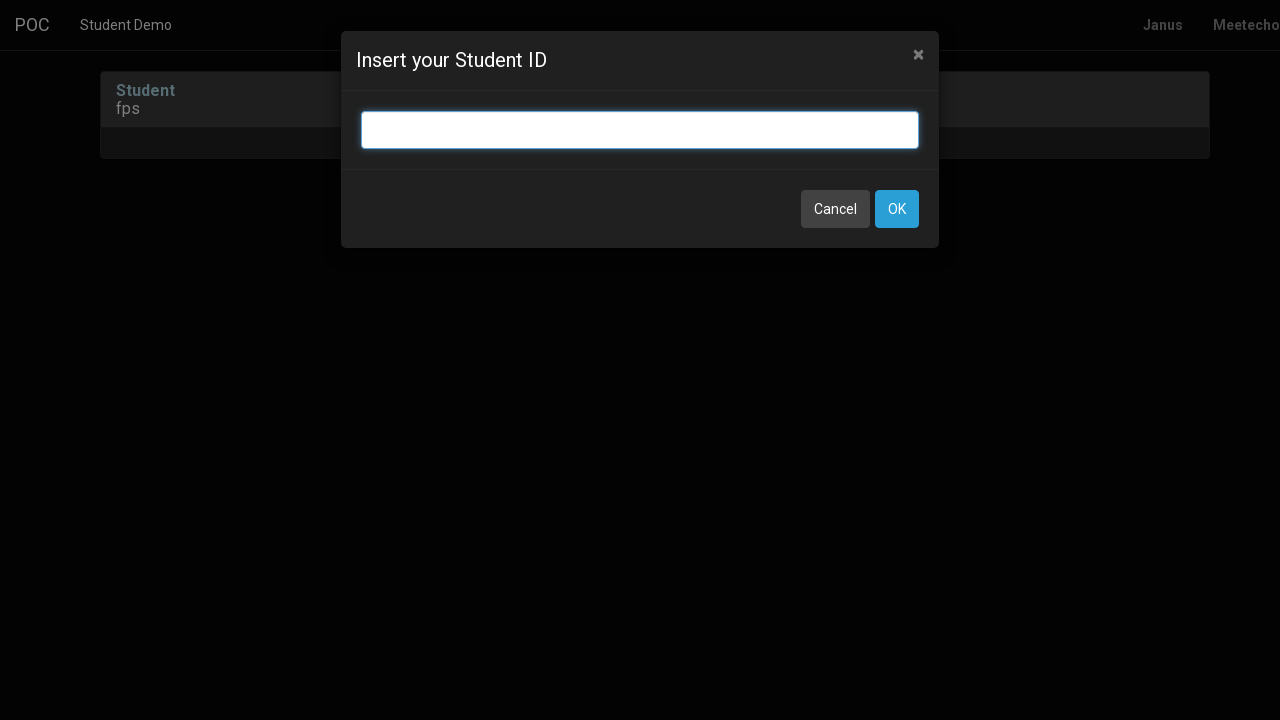

Entered 'Student-1' in bootbox input field on input.bootbox-input.bootbox-input-text.form-control
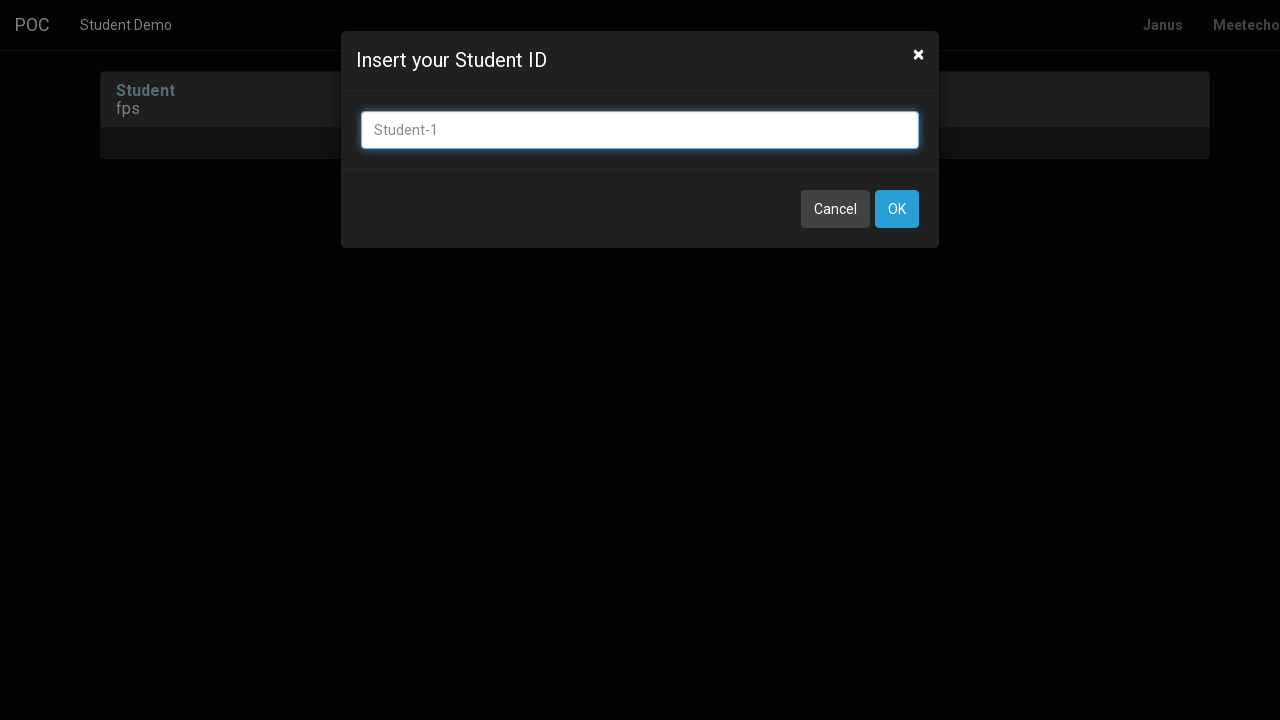

Clicked OK button to submit student name at (897, 209) on button:has-text('OK')
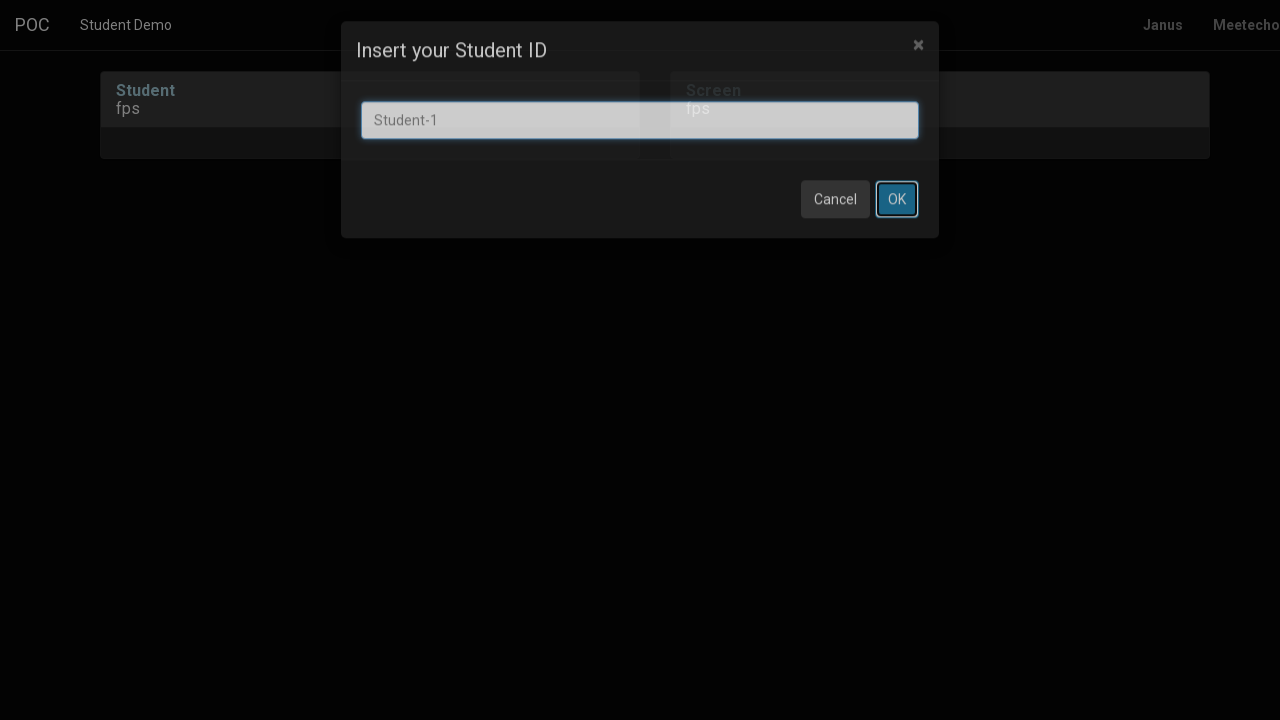

Waited 8 seconds for page to load after dialog
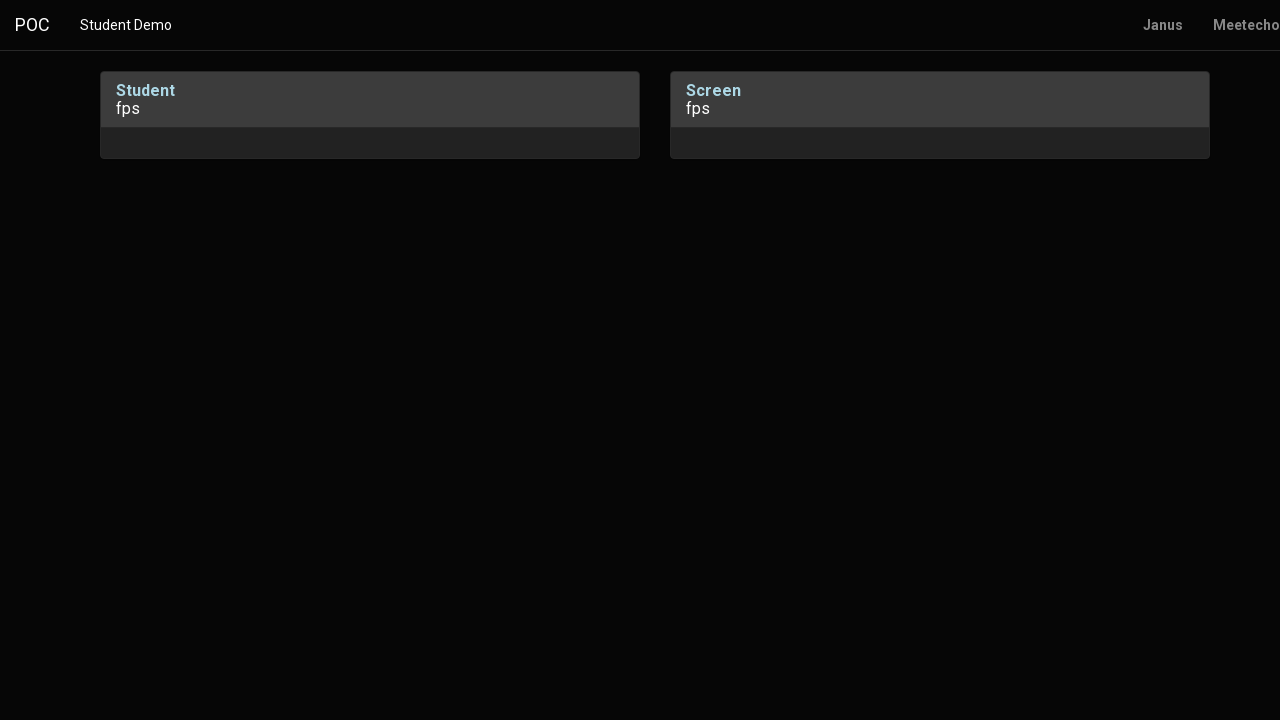

Pressed Tab to navigate
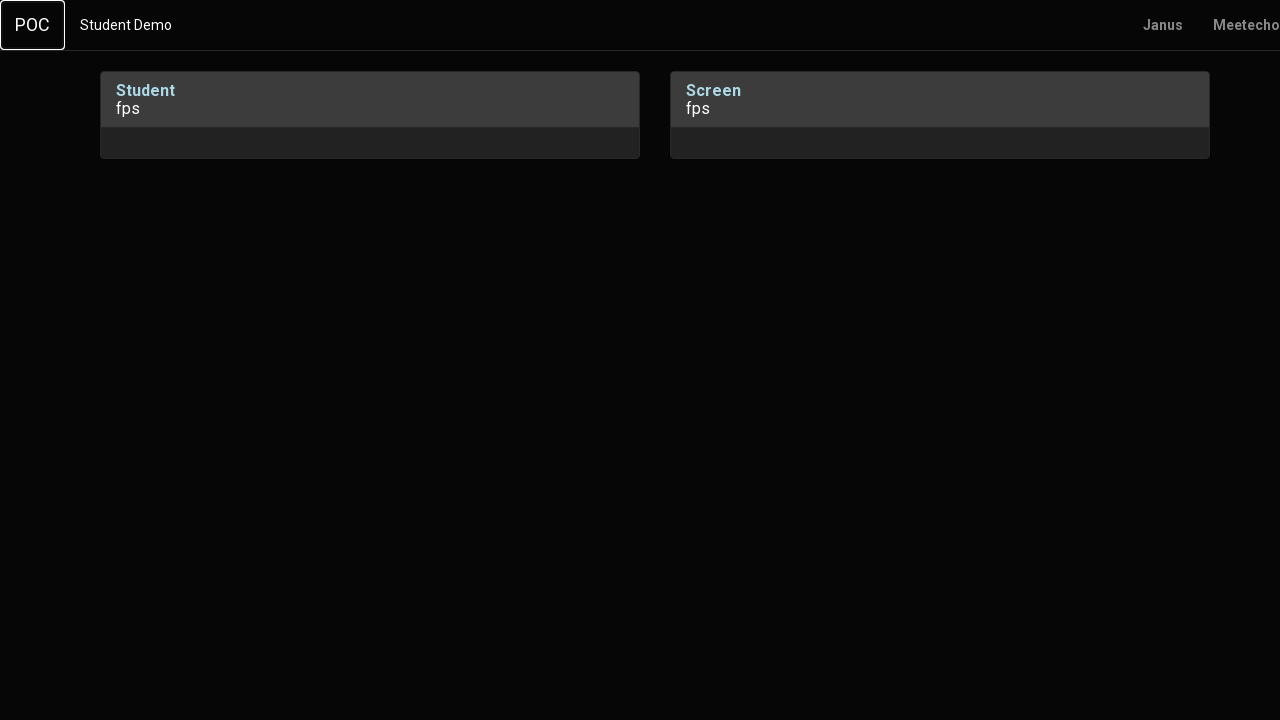

Waited 1 second after Tab press
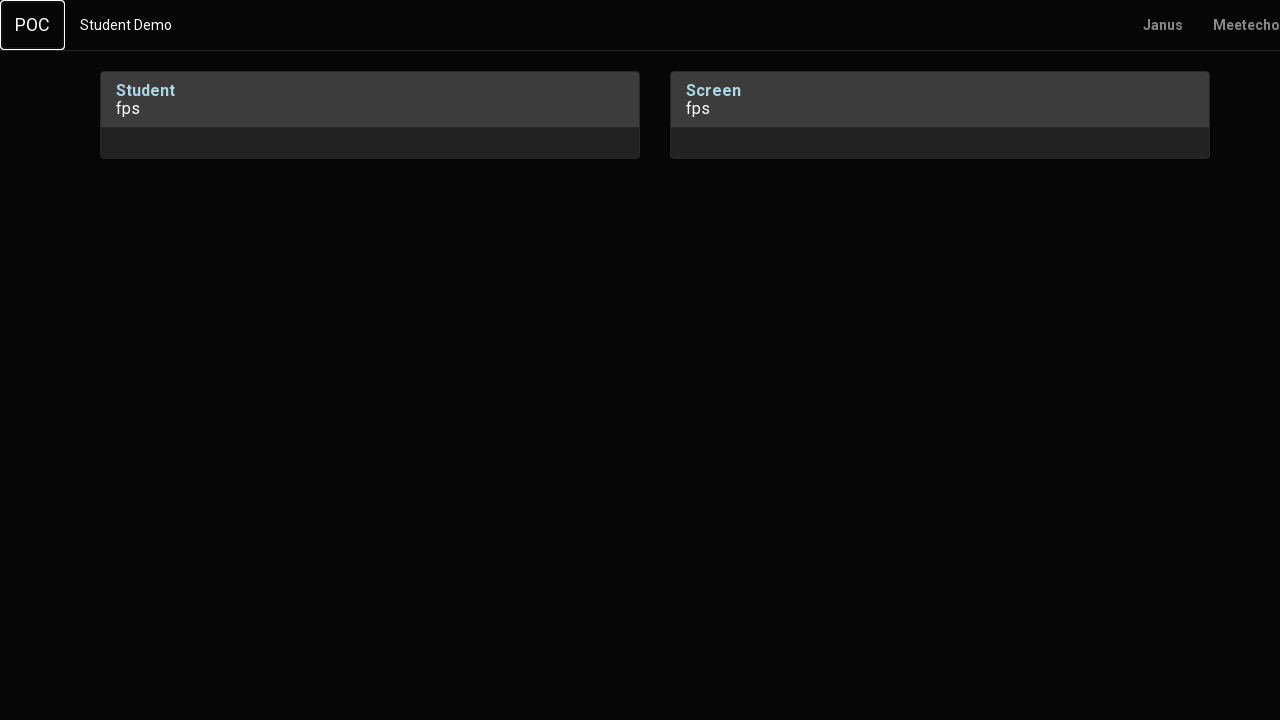

Pressed Enter
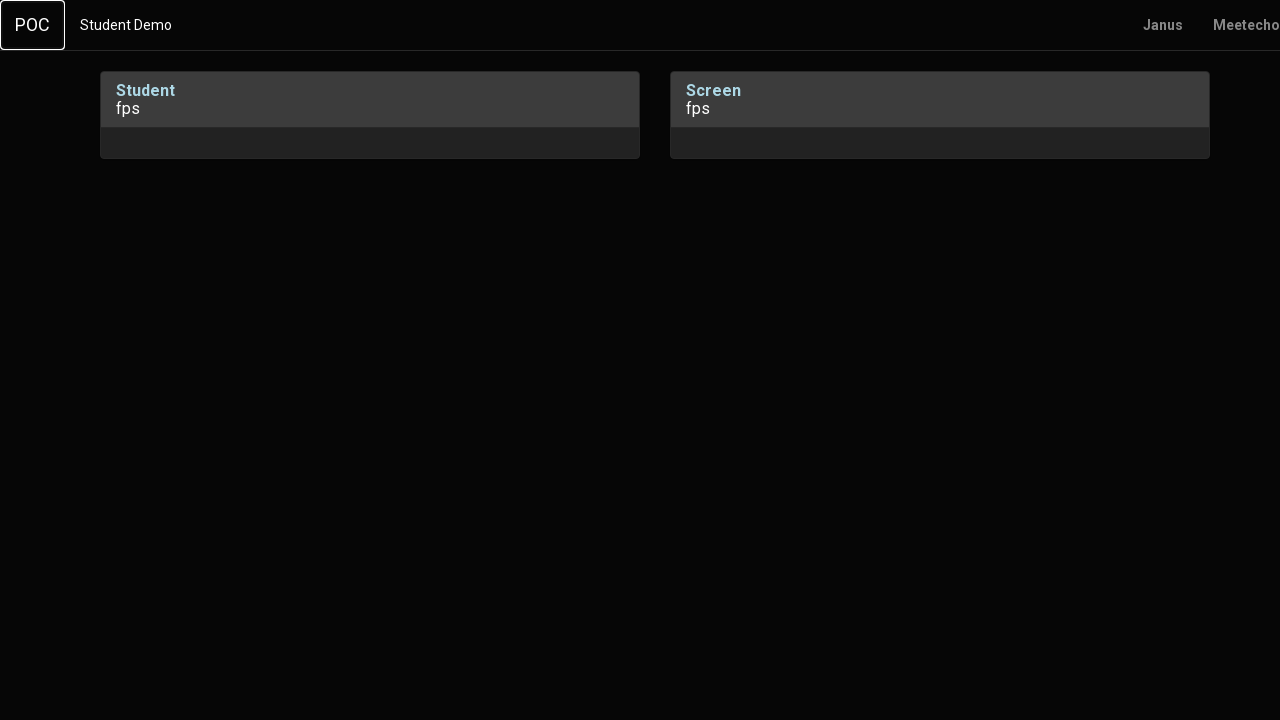

Waited 2 seconds after Enter press
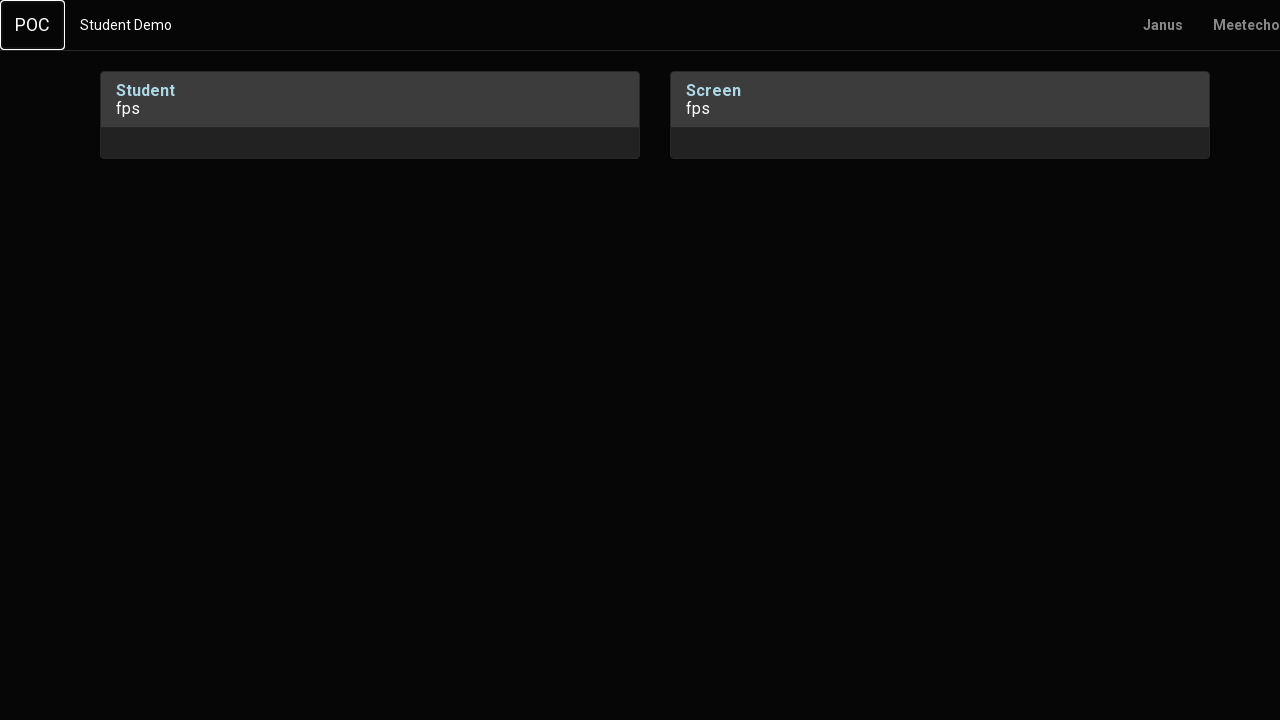

Pressed Tab (first of two)
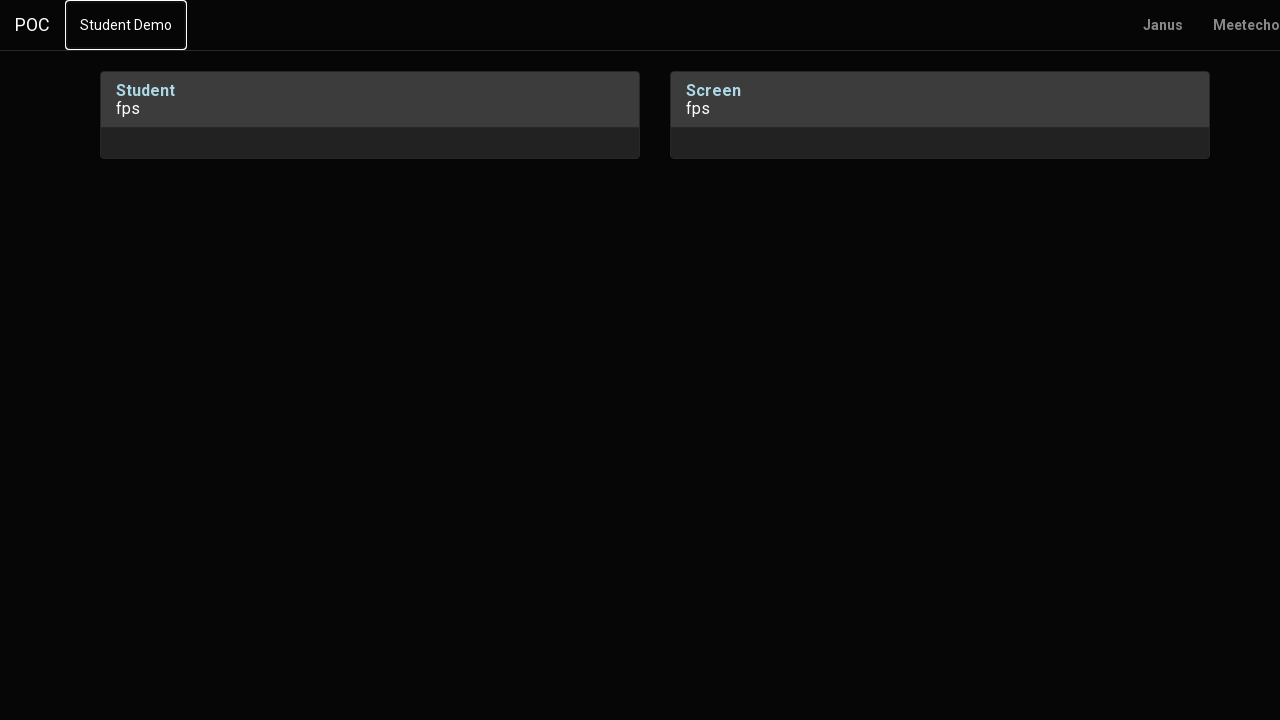

Waited 1 second after first Tab press
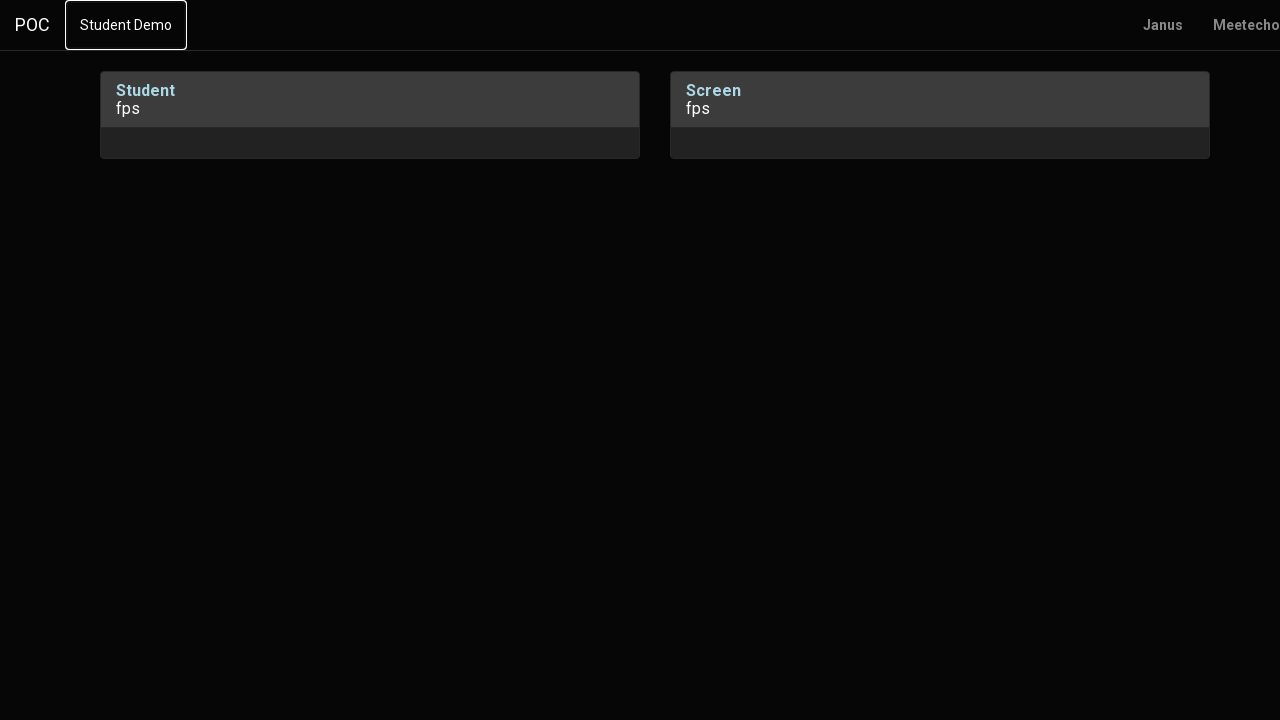

Pressed Tab (second of two)
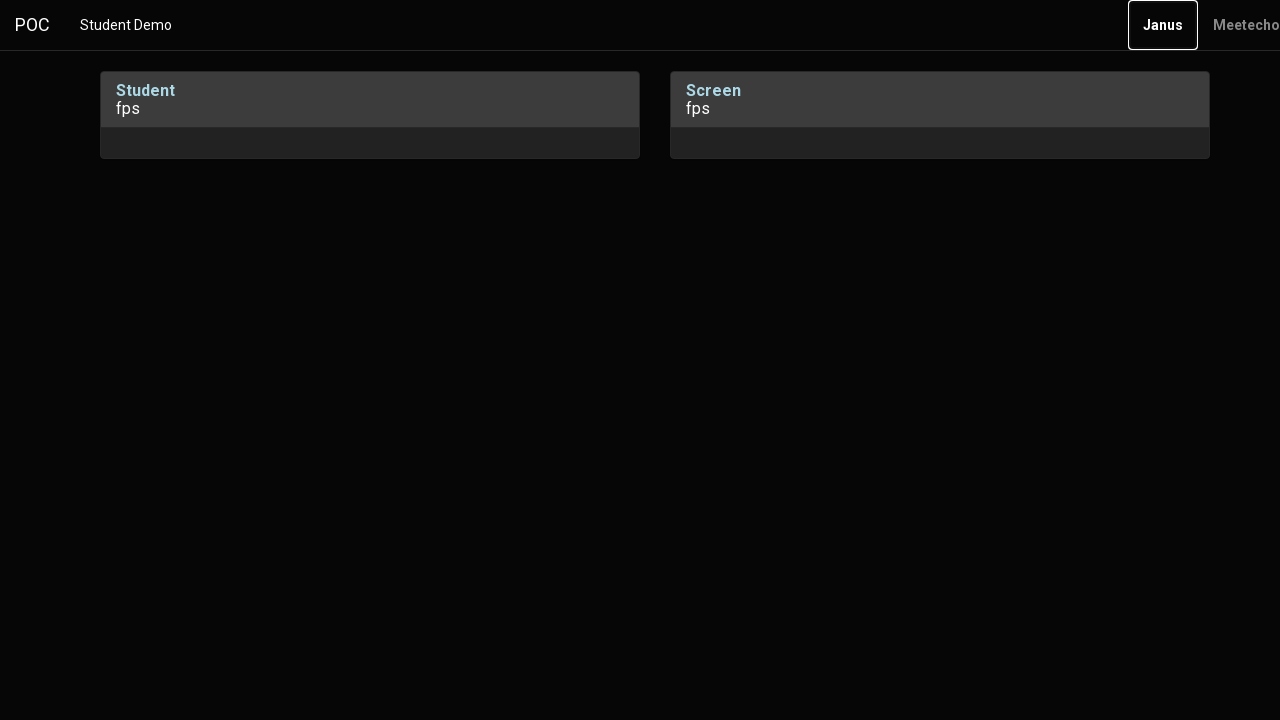

Waited 2 seconds after second Tab press
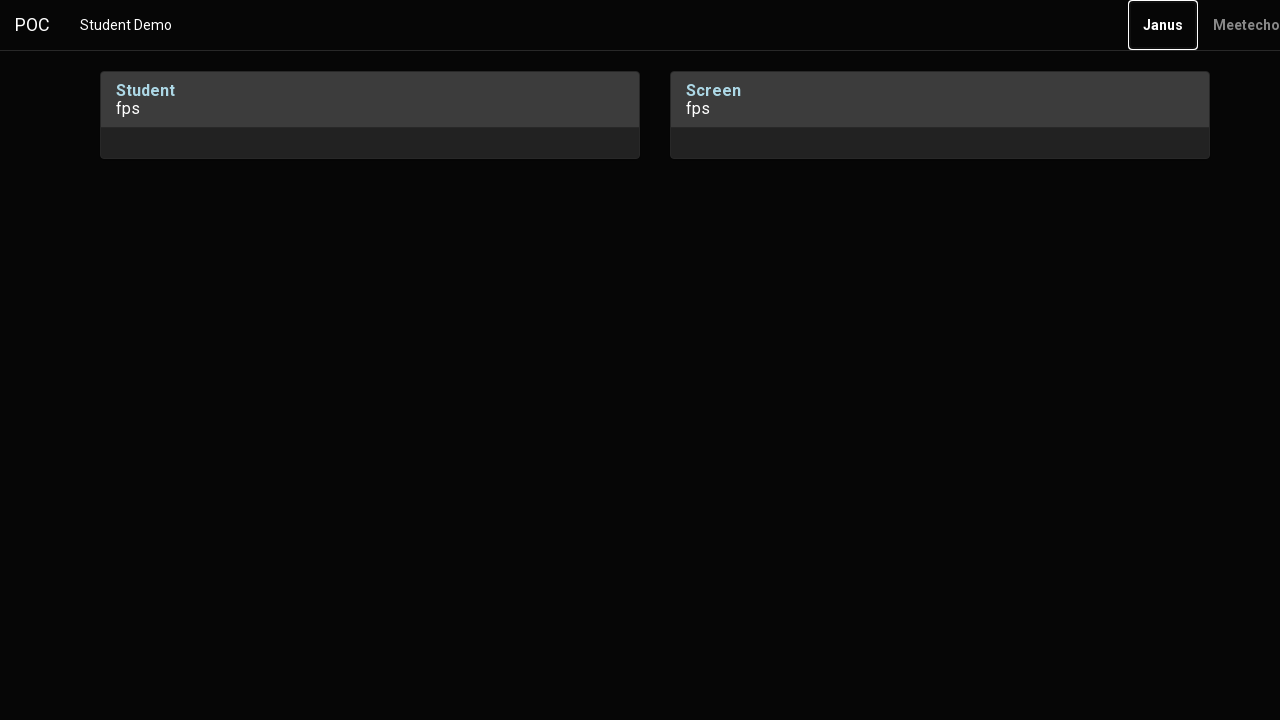

Pressed Enter to confirm
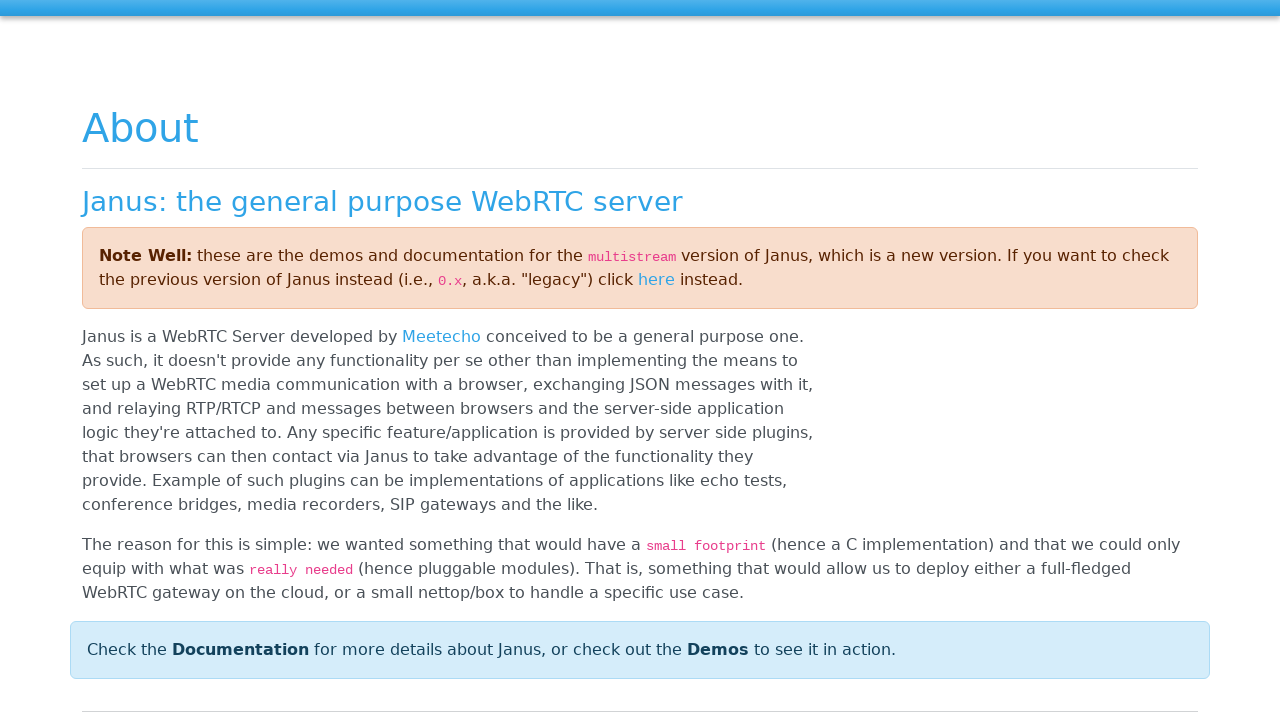

Waited 5 seconds for process to complete
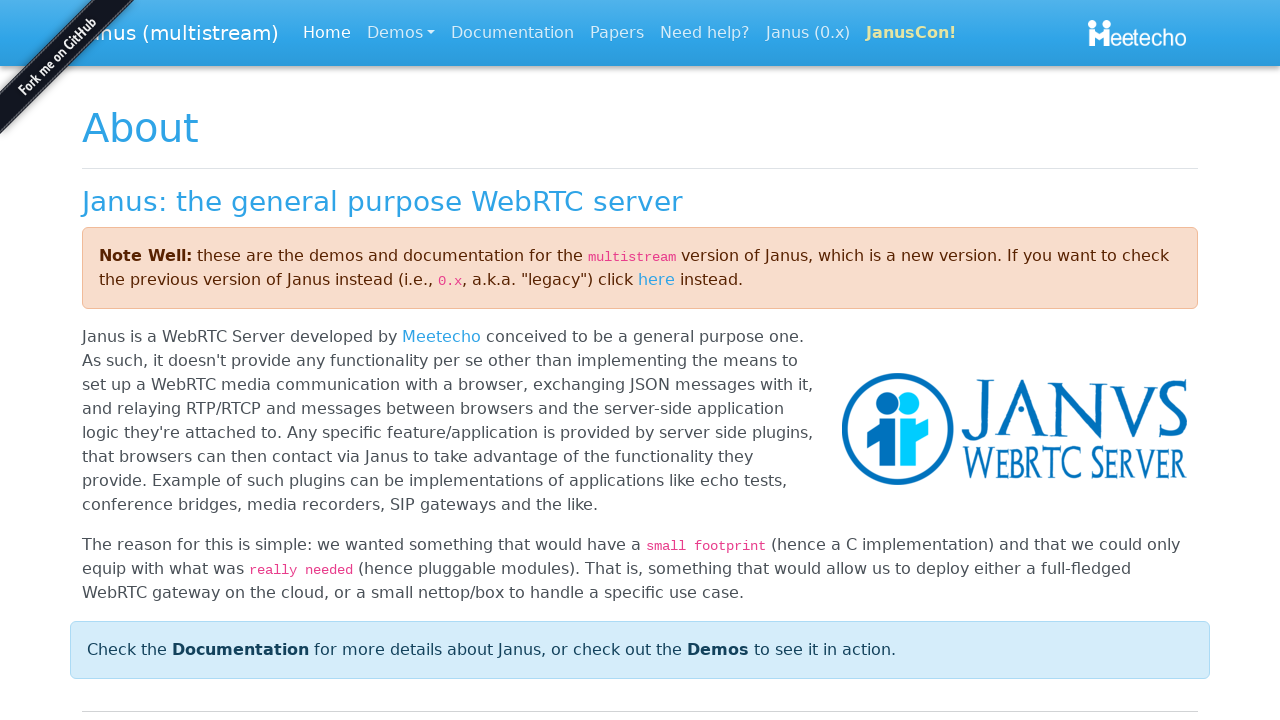

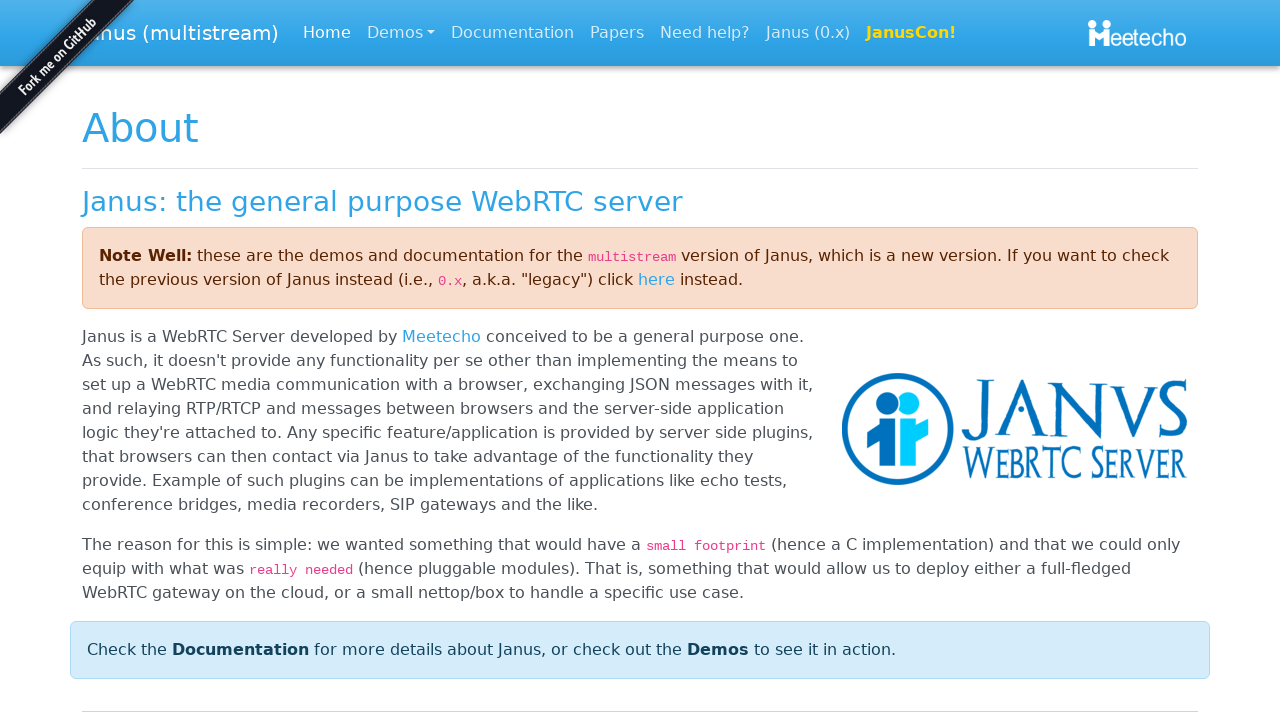